Tests dynamic controls page using explicit waits - clicks Remove button, waits for and verifies "It's gone!" message, then clicks Add button and verifies "It's back!" message appears

Starting URL: https://the-internet.herokuapp.com/dynamic_controls

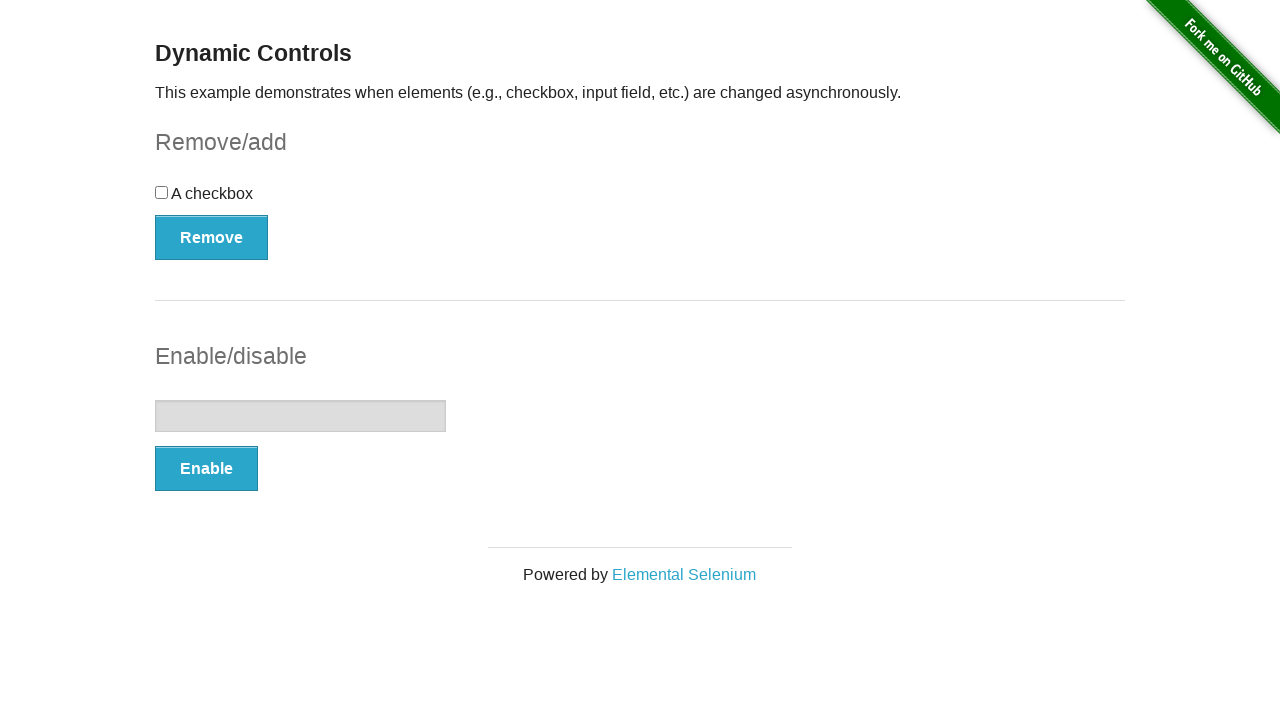

Clicked Remove button at (212, 237) on xpath=//*[.='Remove']
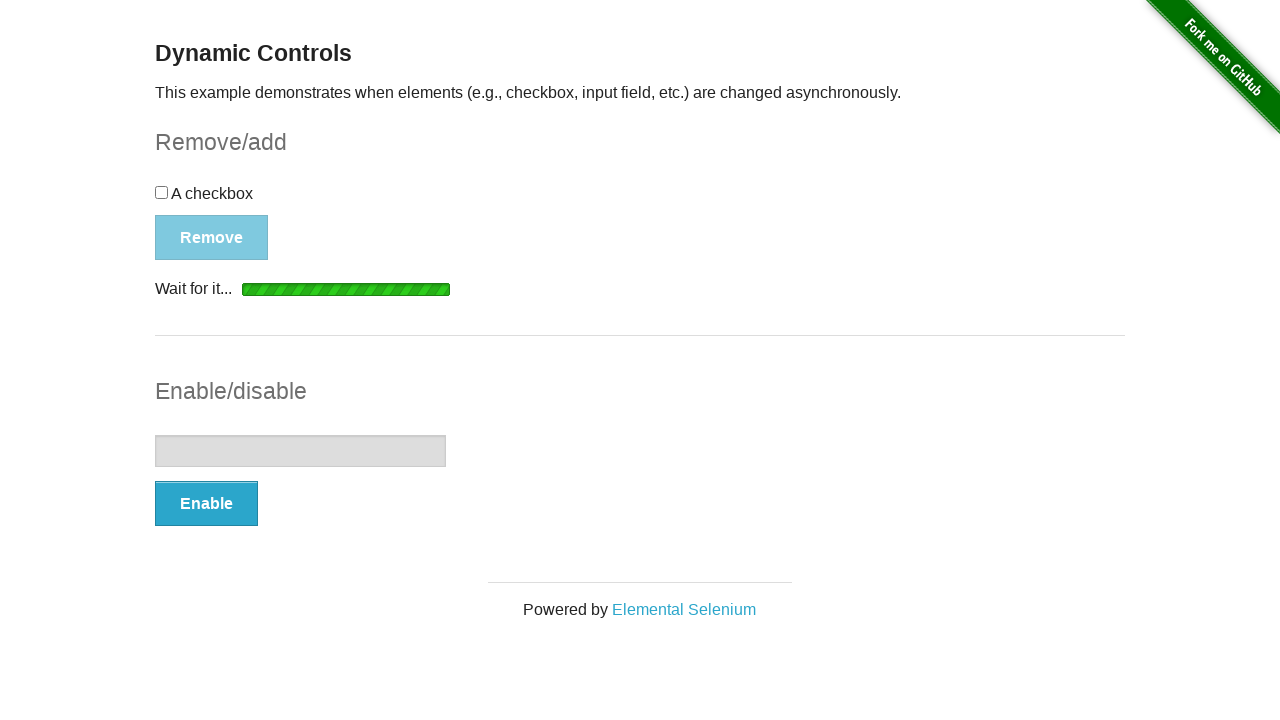

Waited for "It's gone!" message to become visible
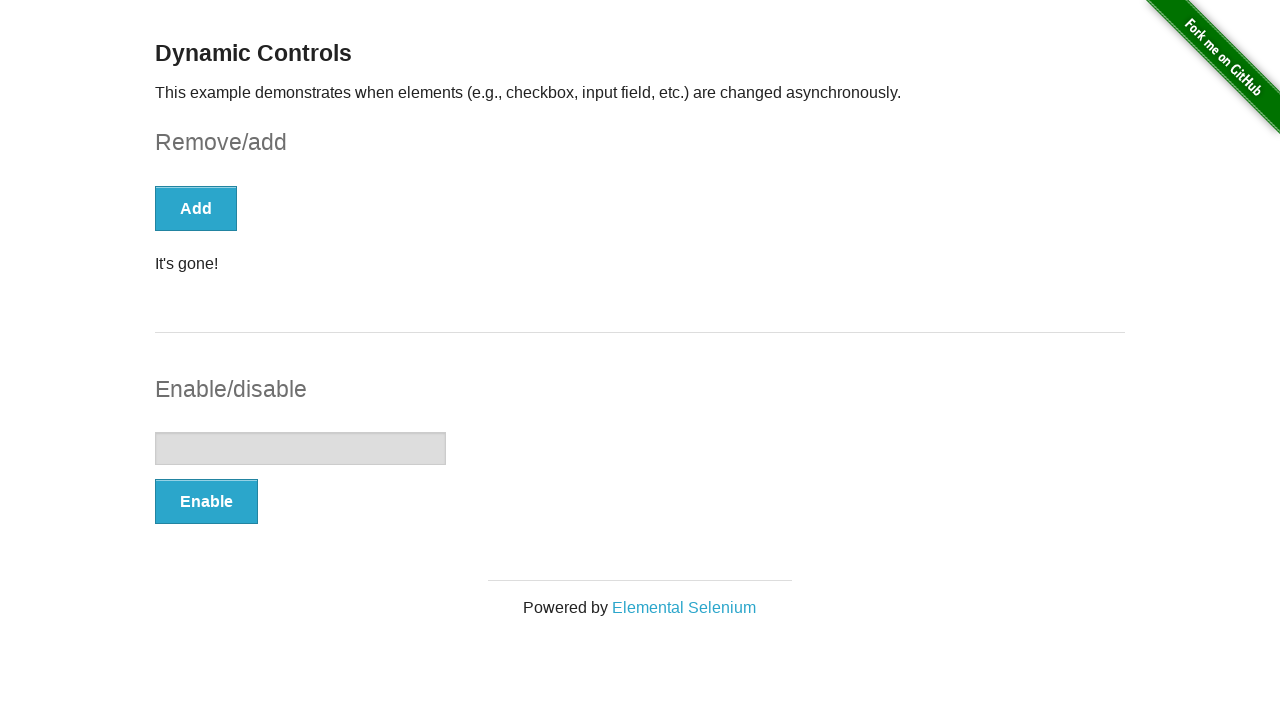

Verified "It's gone!" message is visible
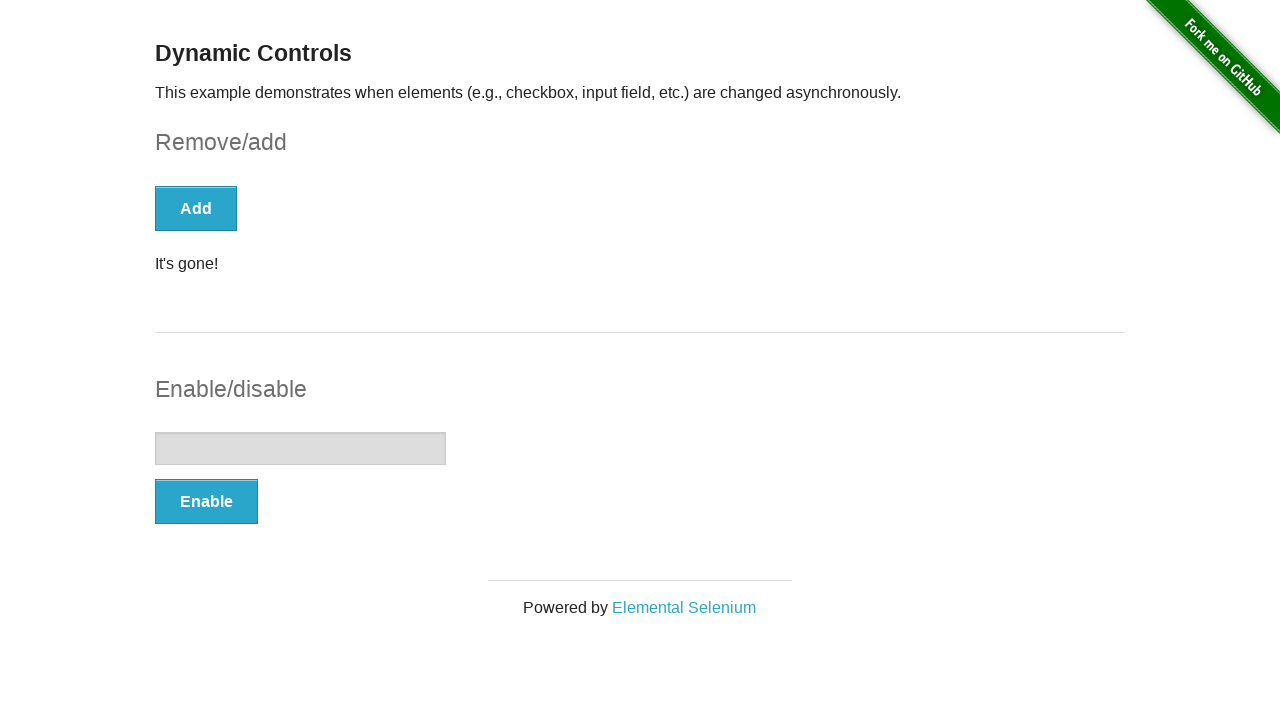

Clicked Add button at (196, 208) on xpath=//*[.='Add']
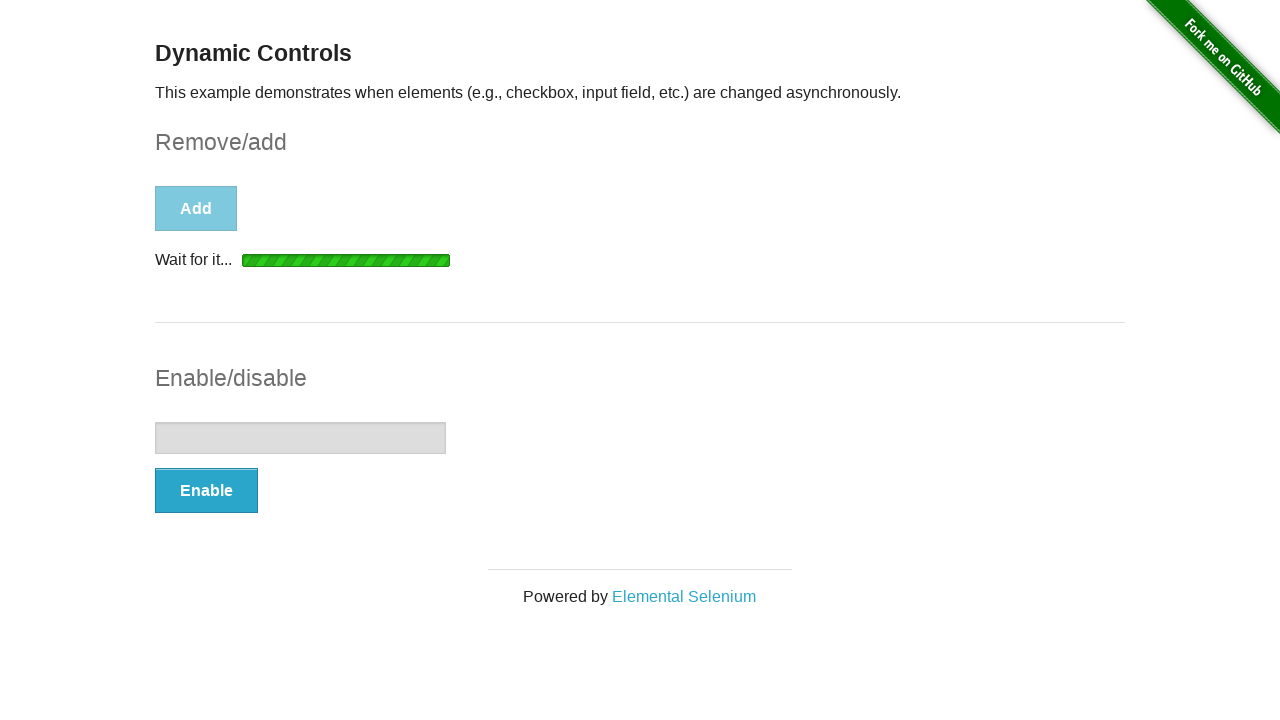

Waited for "It's back!" message to become visible
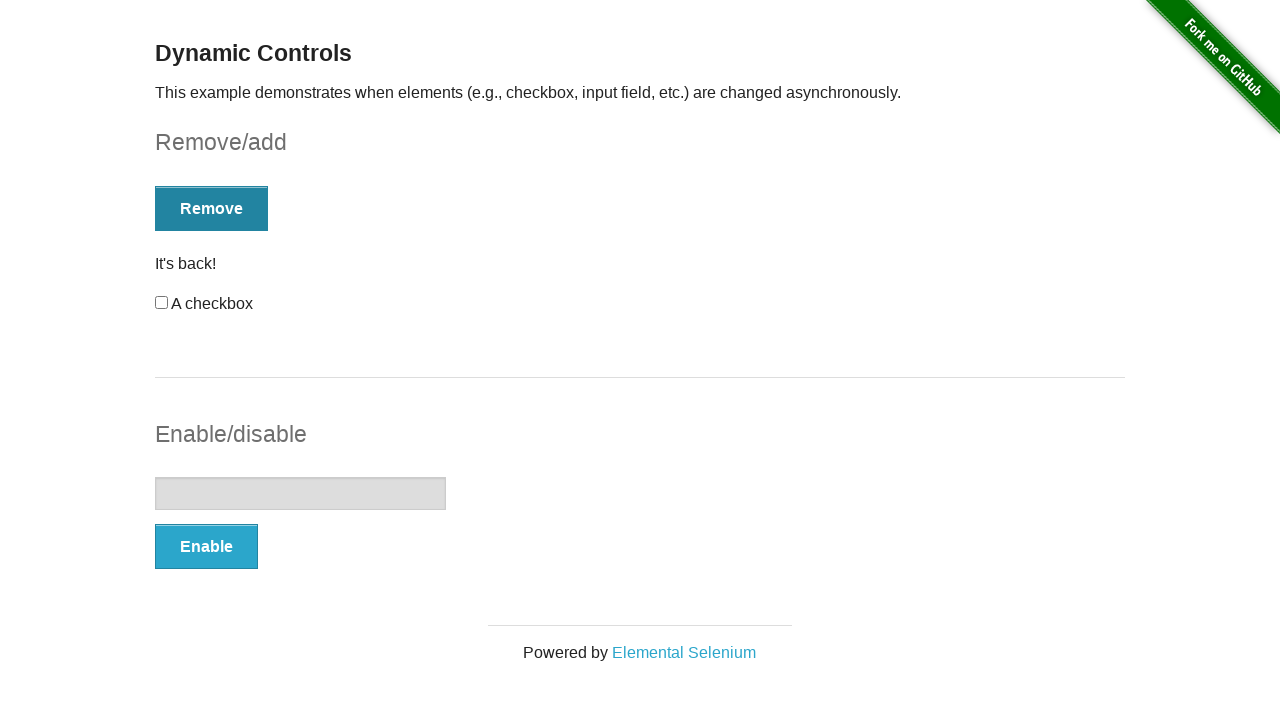

Verified "It's back!" message is visible
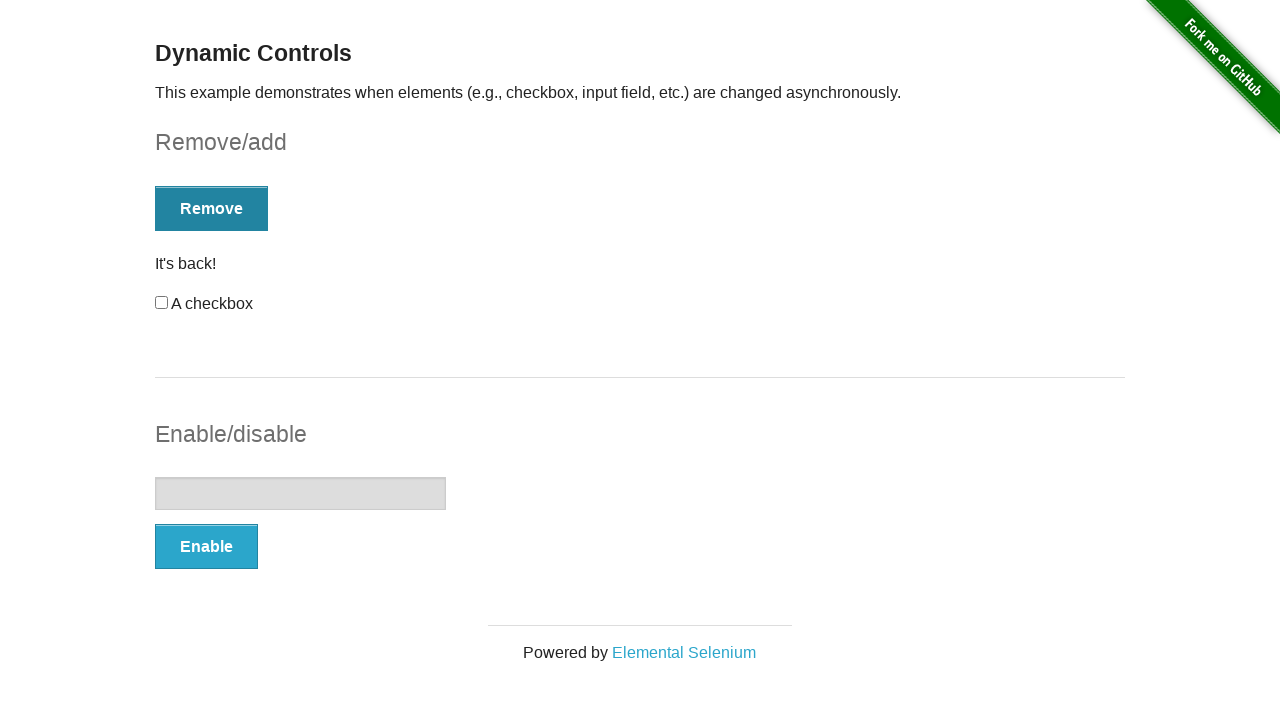

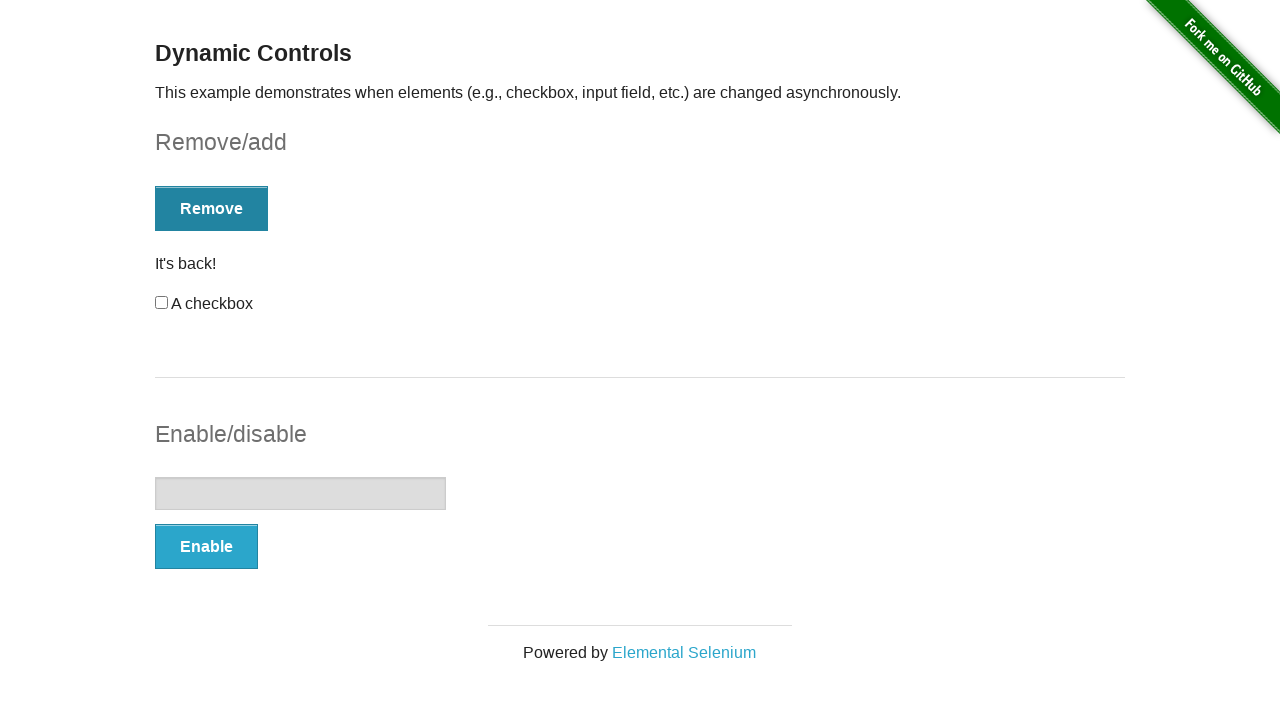